Navigates to Pacelabs press releases page and verifies that the news grid loads with article items displayed.

Starting URL: https://www.pacelabs.com/company/press-releases-and-articles/

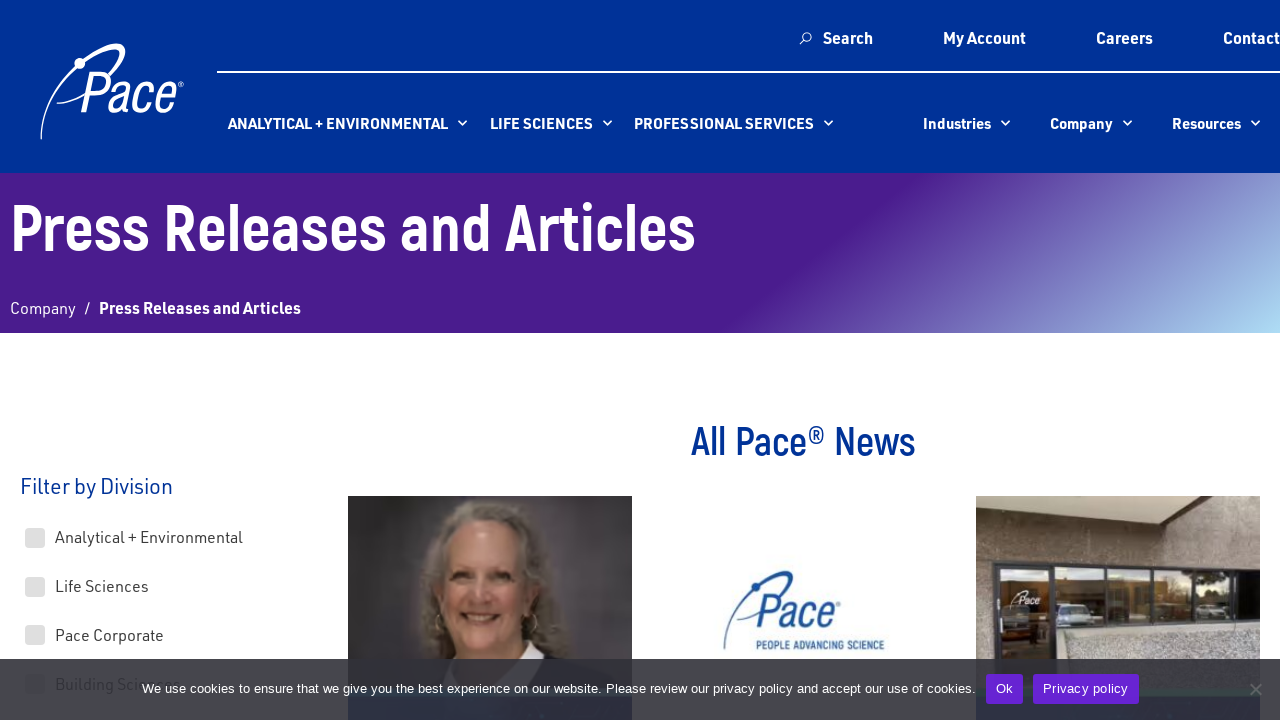

News grid wrapper loaded on Pacelabs press releases page
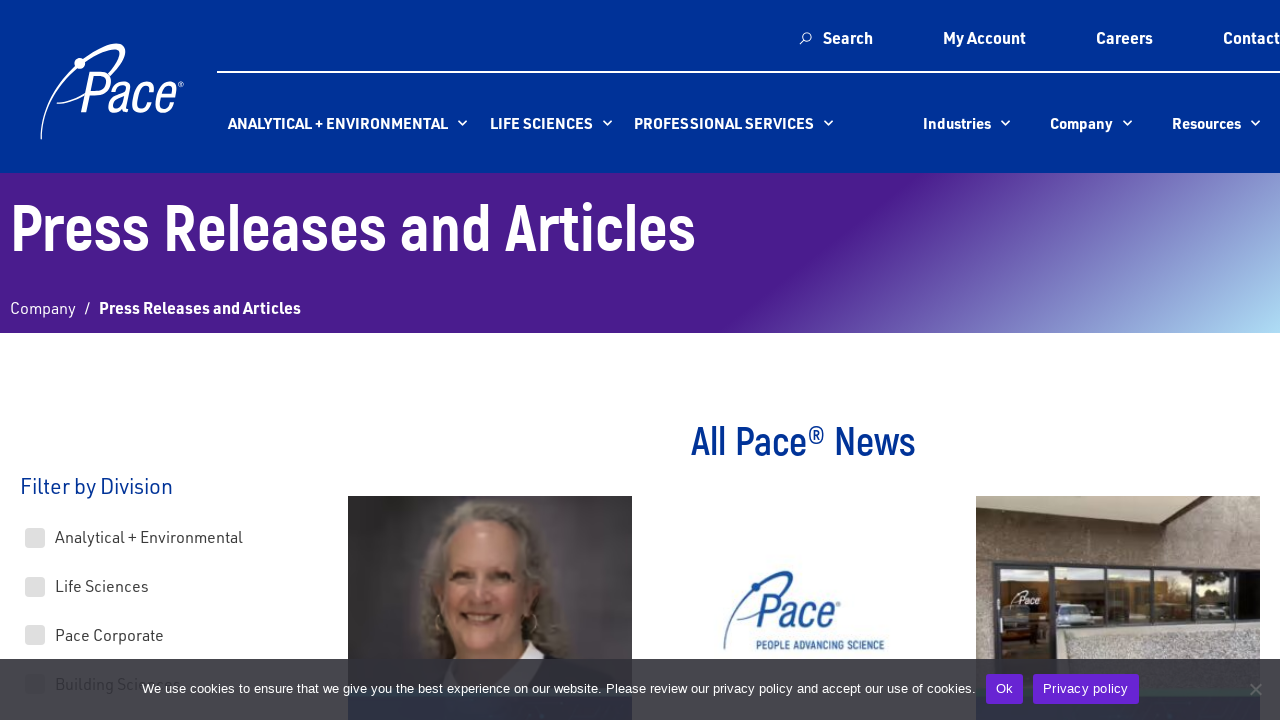

Article items verified in news grid
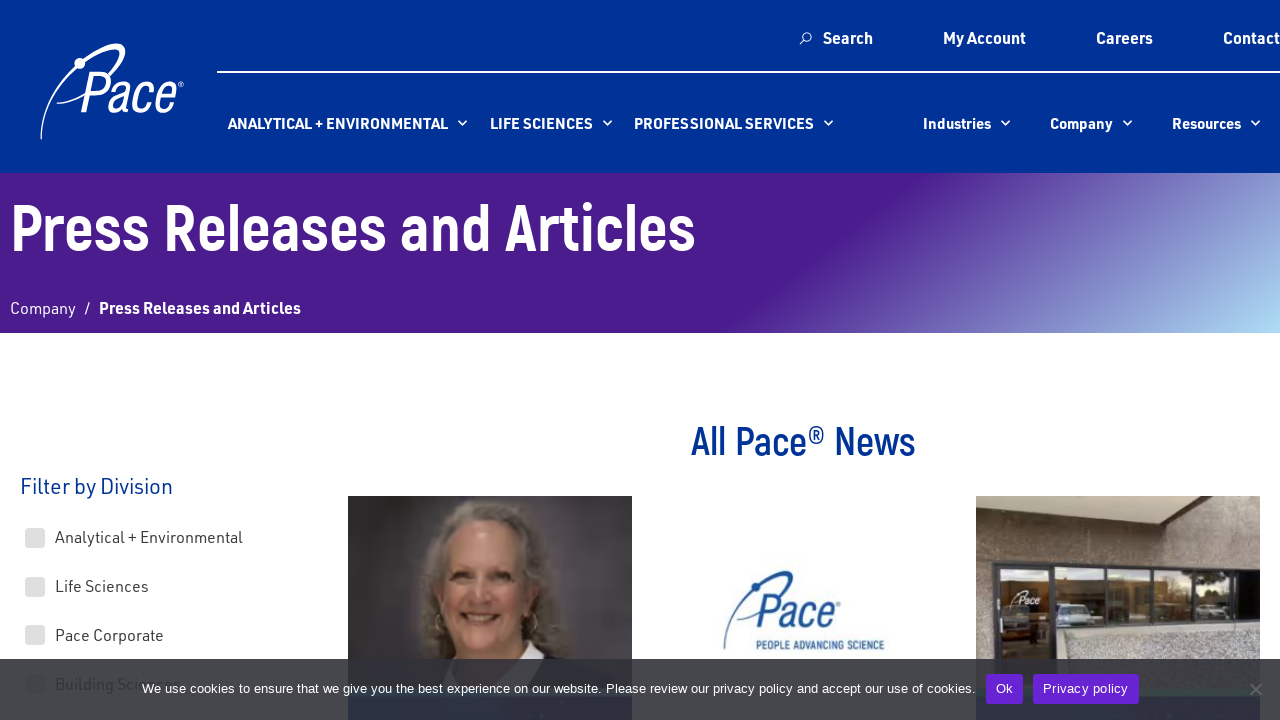

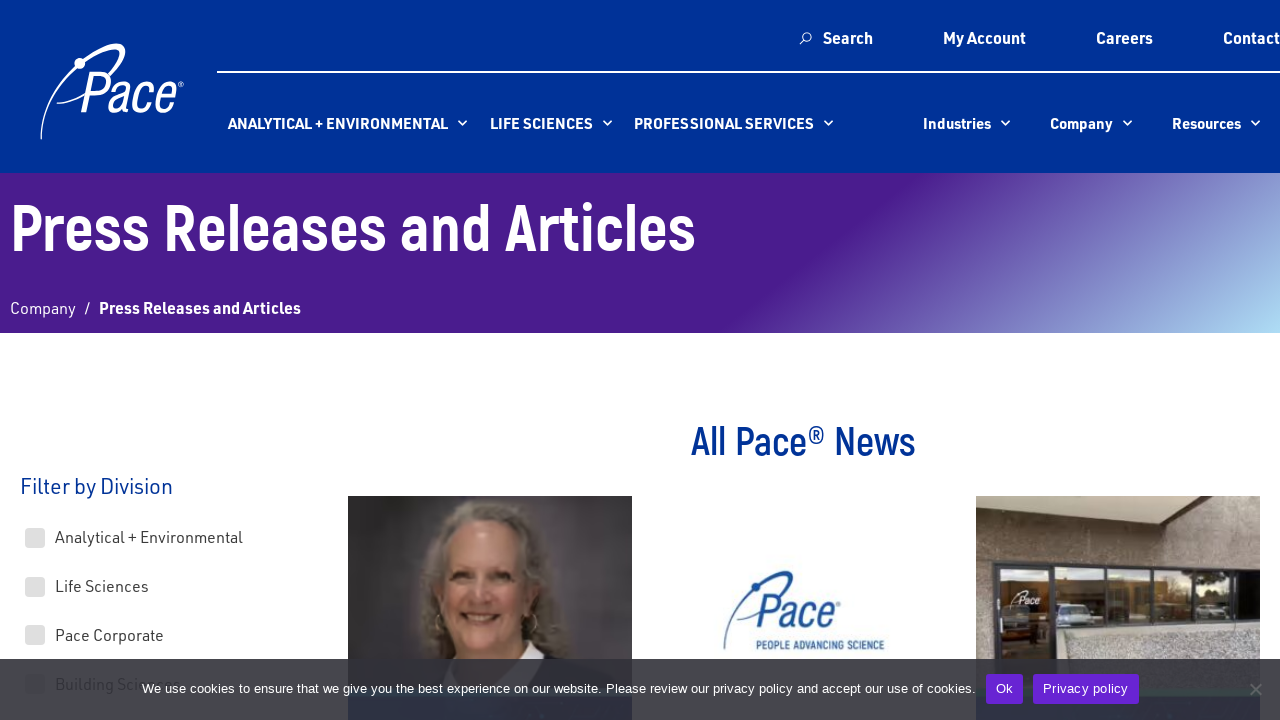